Navigates to a web form and clicks on a select dropdown element

Starting URL: https://bonigarcia.dev/selenium-webdriver-java/index.html

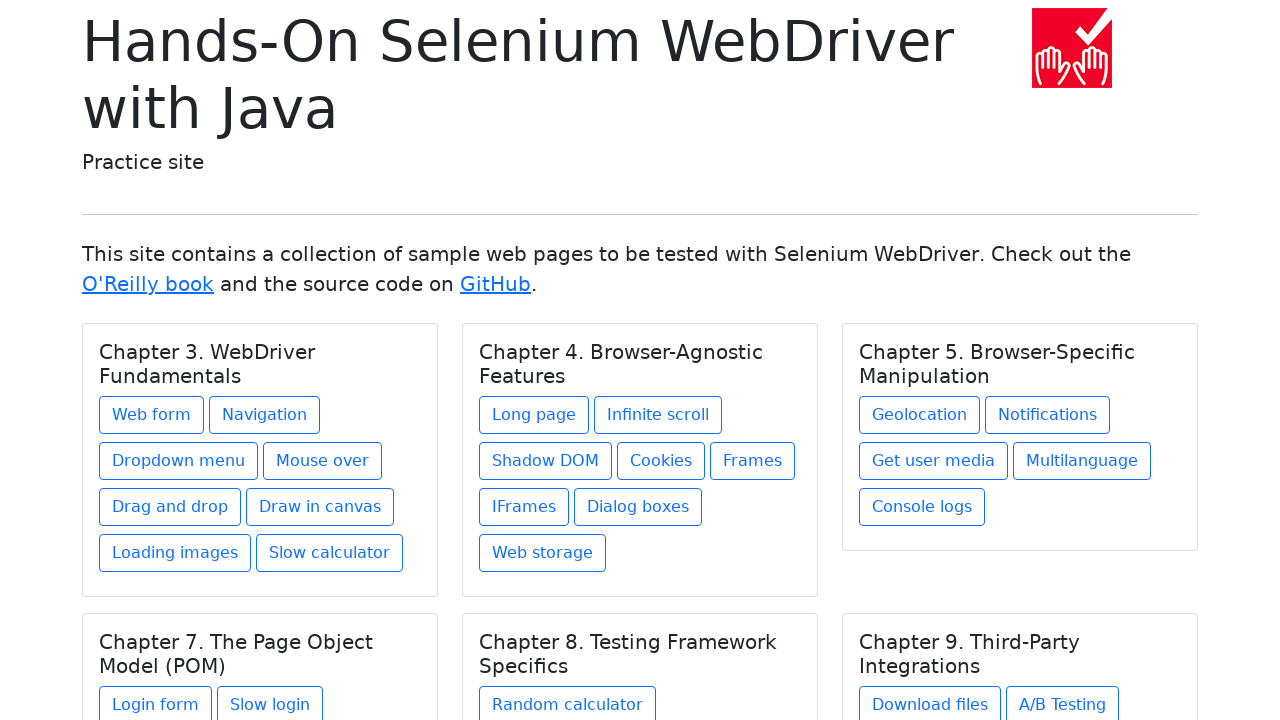

Clicked on 'Web form' link at (152, 415) on a:text('Web form')
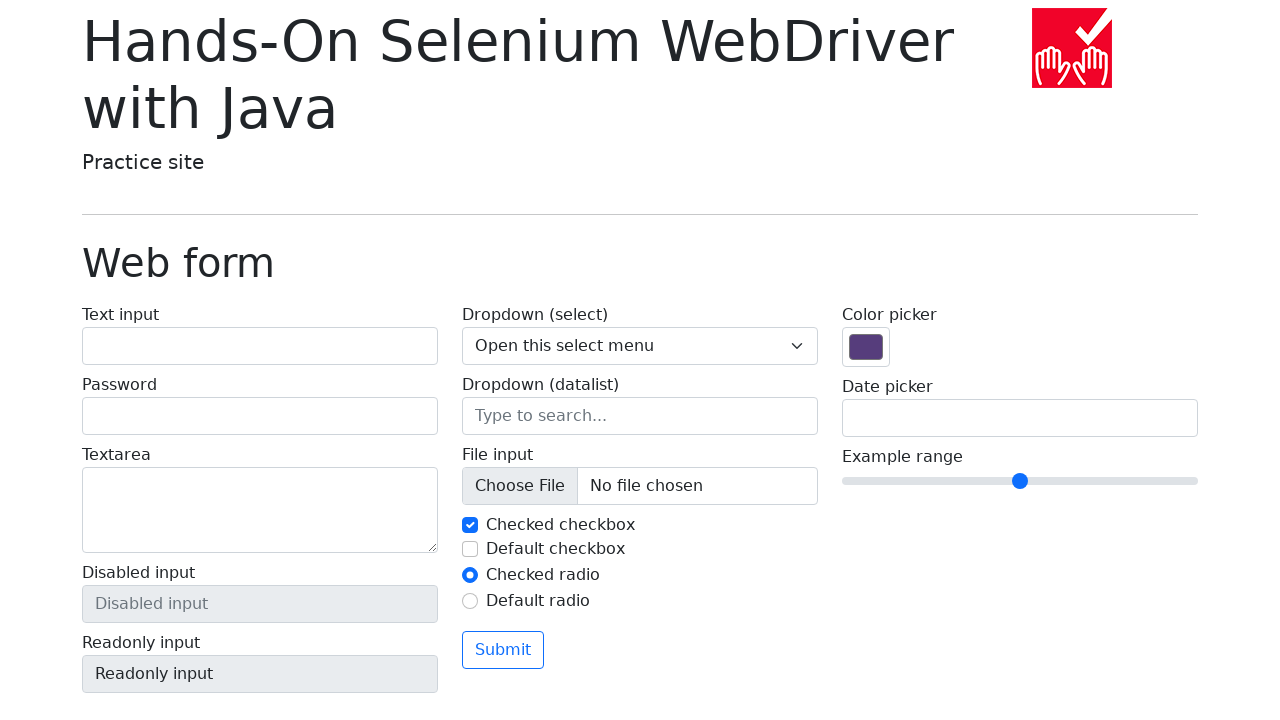

Clicked on select dropdown with name 'my-select' at (640, 346) on select[name='my-select']
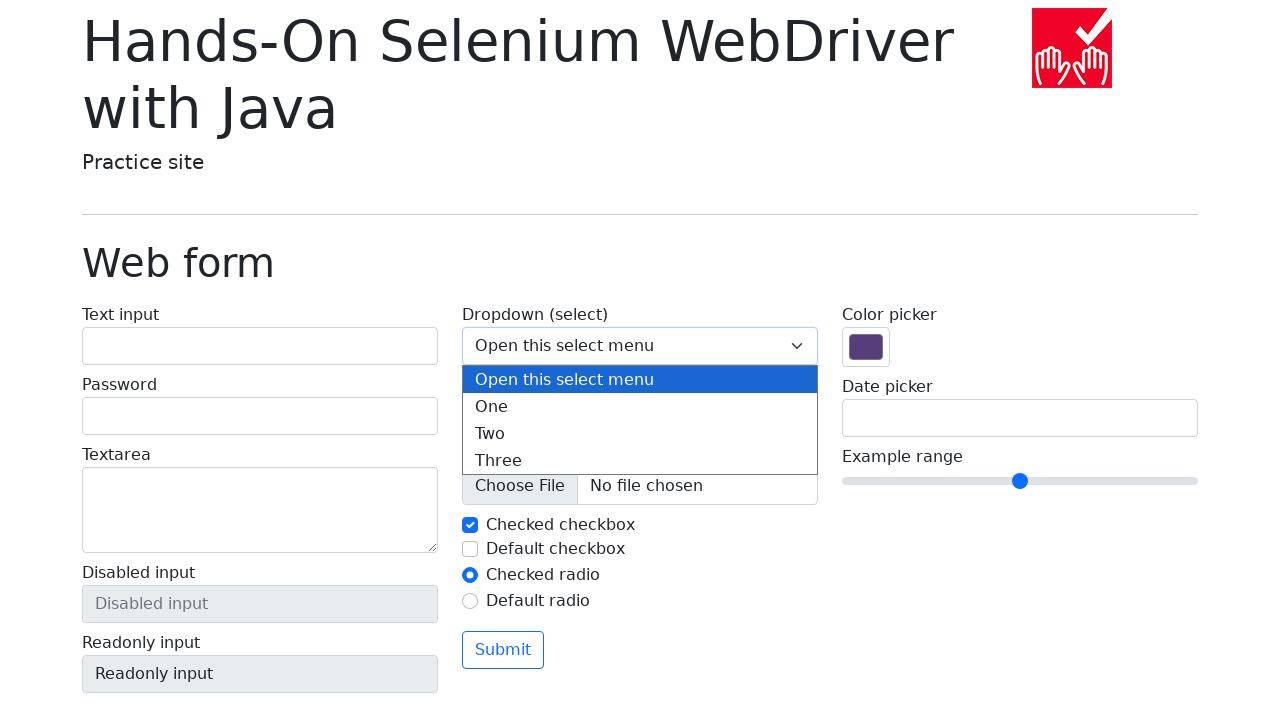

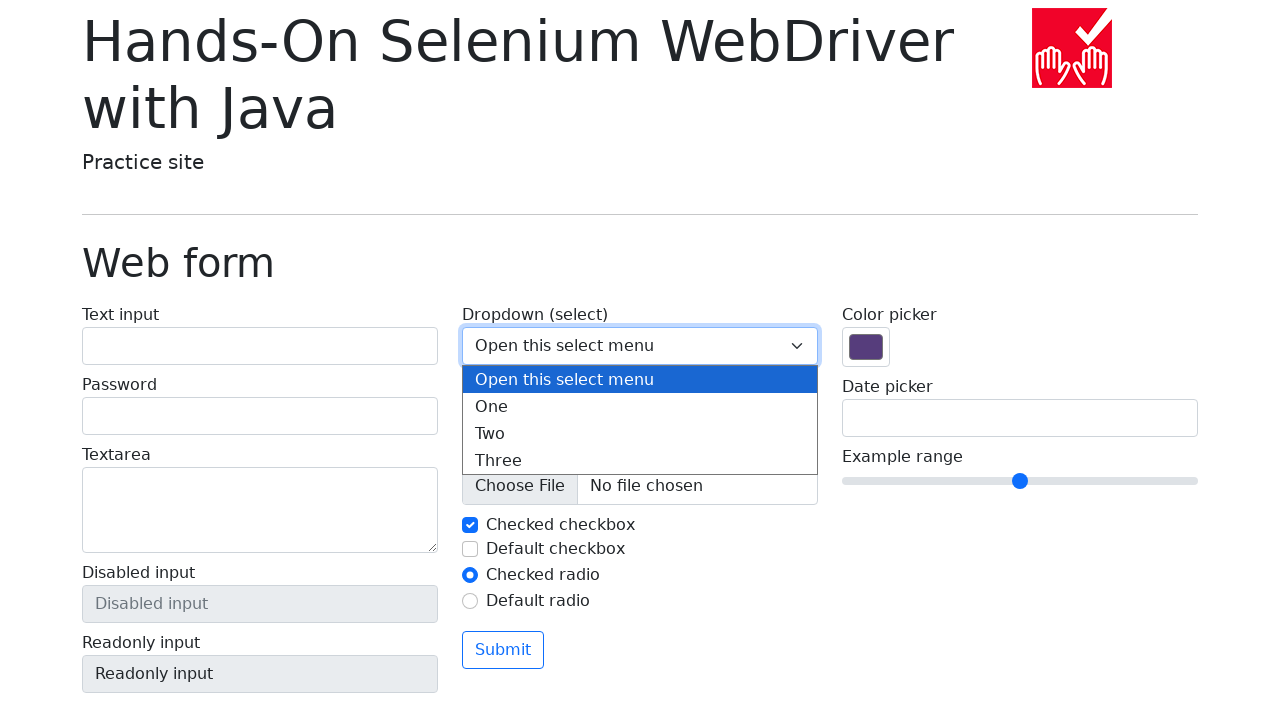